Tests JavaScript alert handling on demoqa.com by triggering different types of alerts (simple alert, confirm dialog, and prompt dialog), accepting/dismissing them, and entering text in a prompt.

Starting URL: https://demoqa.com/alerts

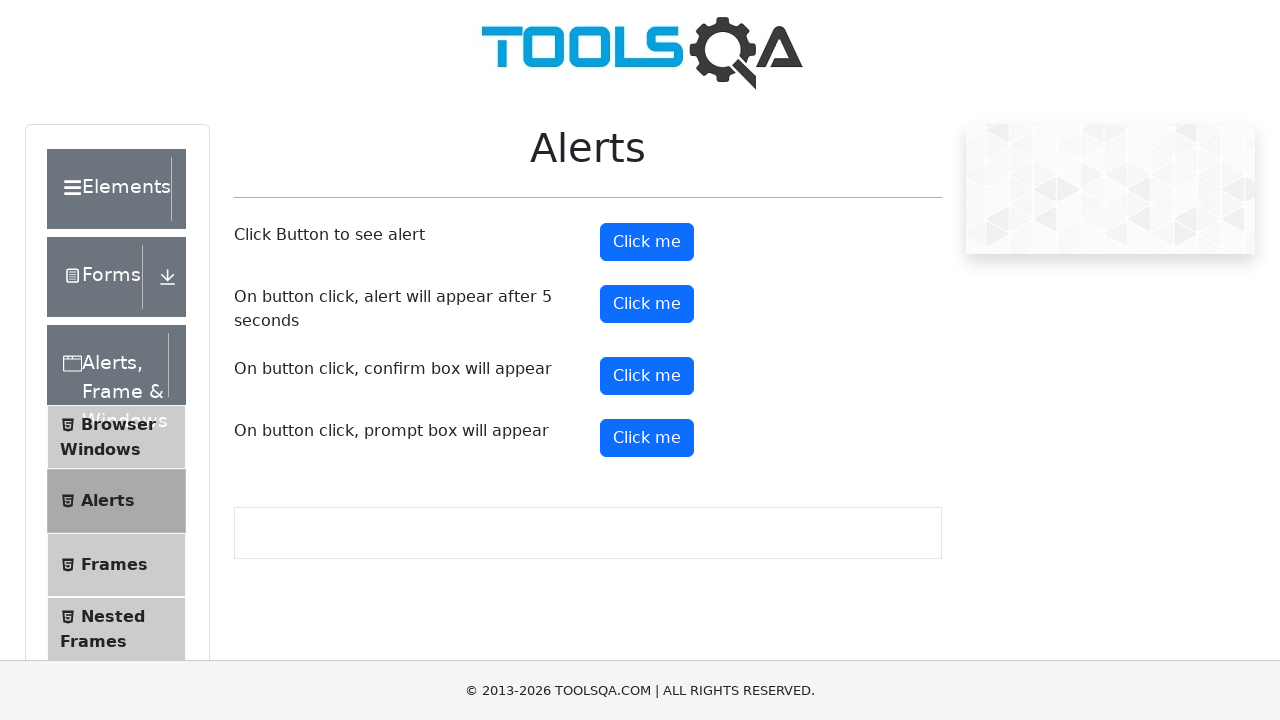

Clicked first 'Click me' button to trigger simple alert at (647, 242) on (//button[text()='Click me'])[1]
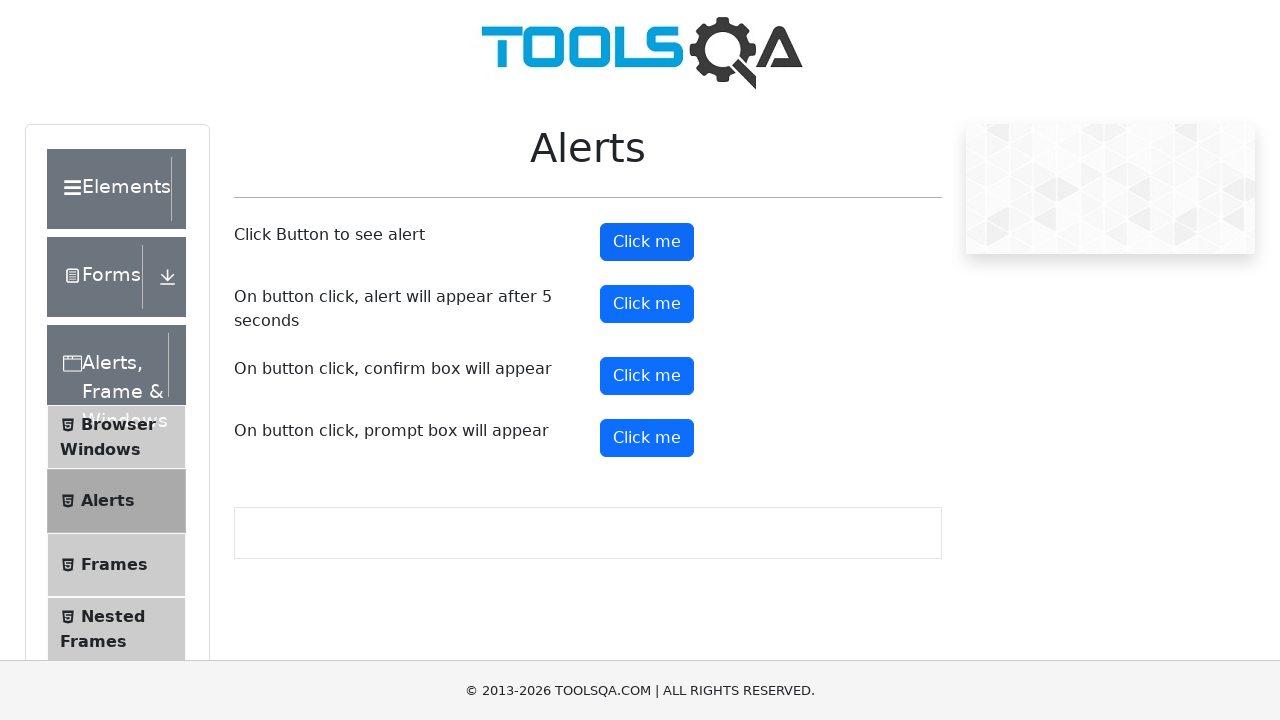

Set up dialog handler to accept alerts
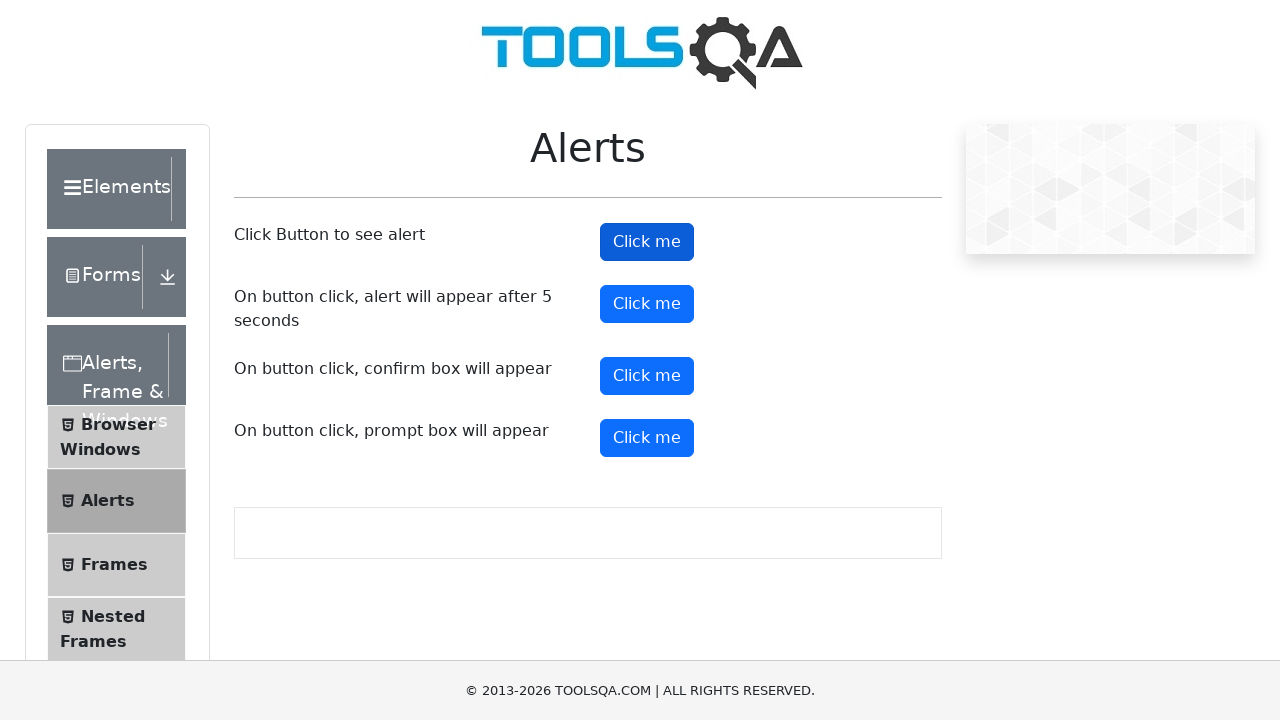

Waited for simple alert to be dismissed
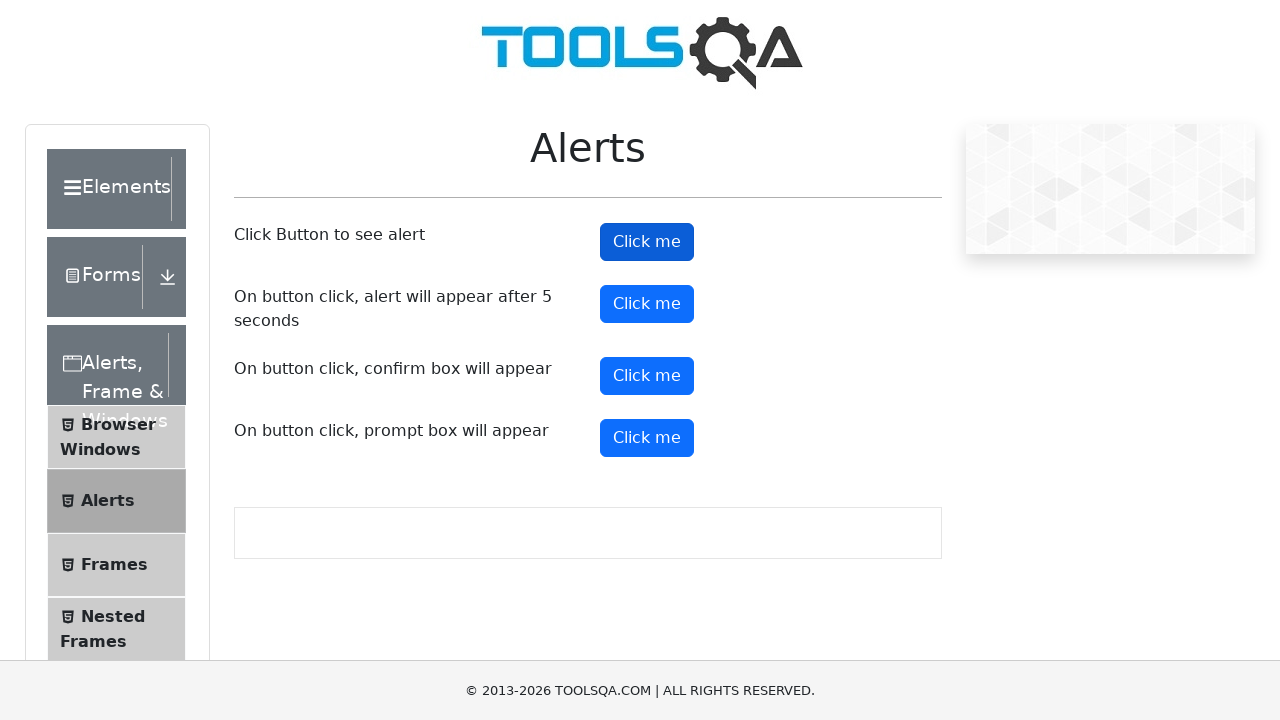

Scrolled prompt button into view
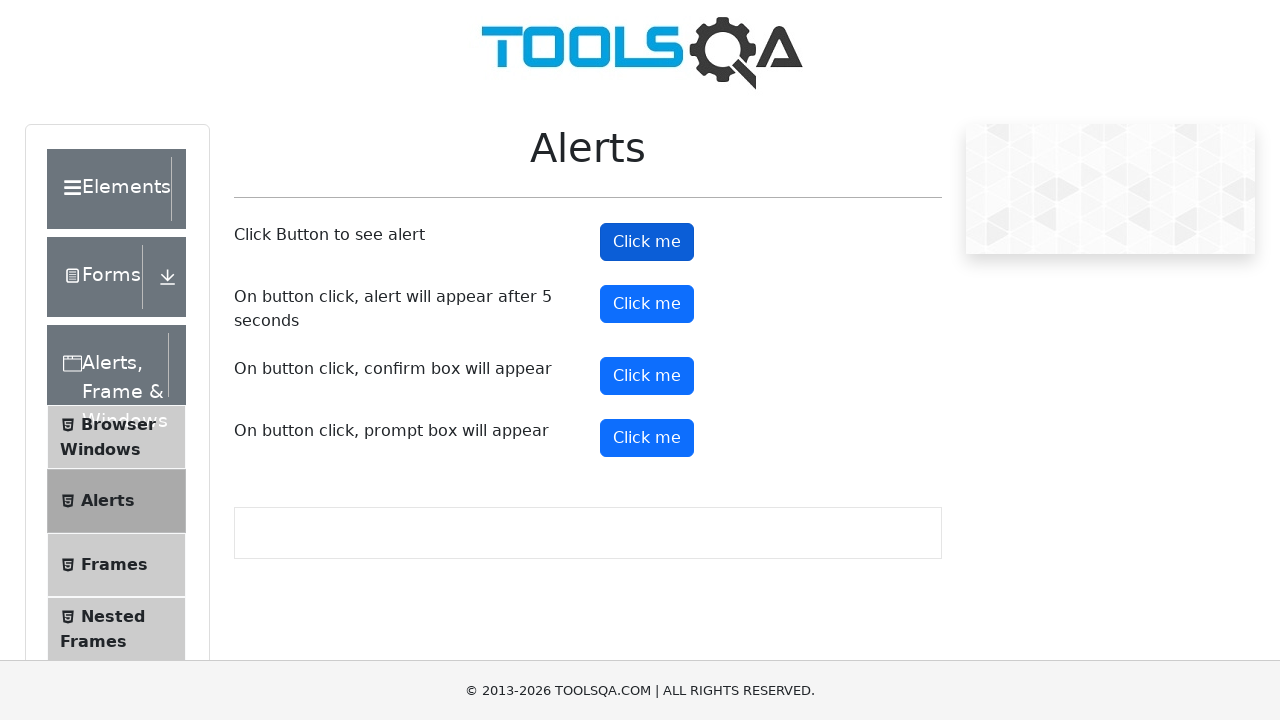

Clicked third 'Click me' button to trigger confirm dialog at (647, 376) on (//button[text()='Click me'])[3]
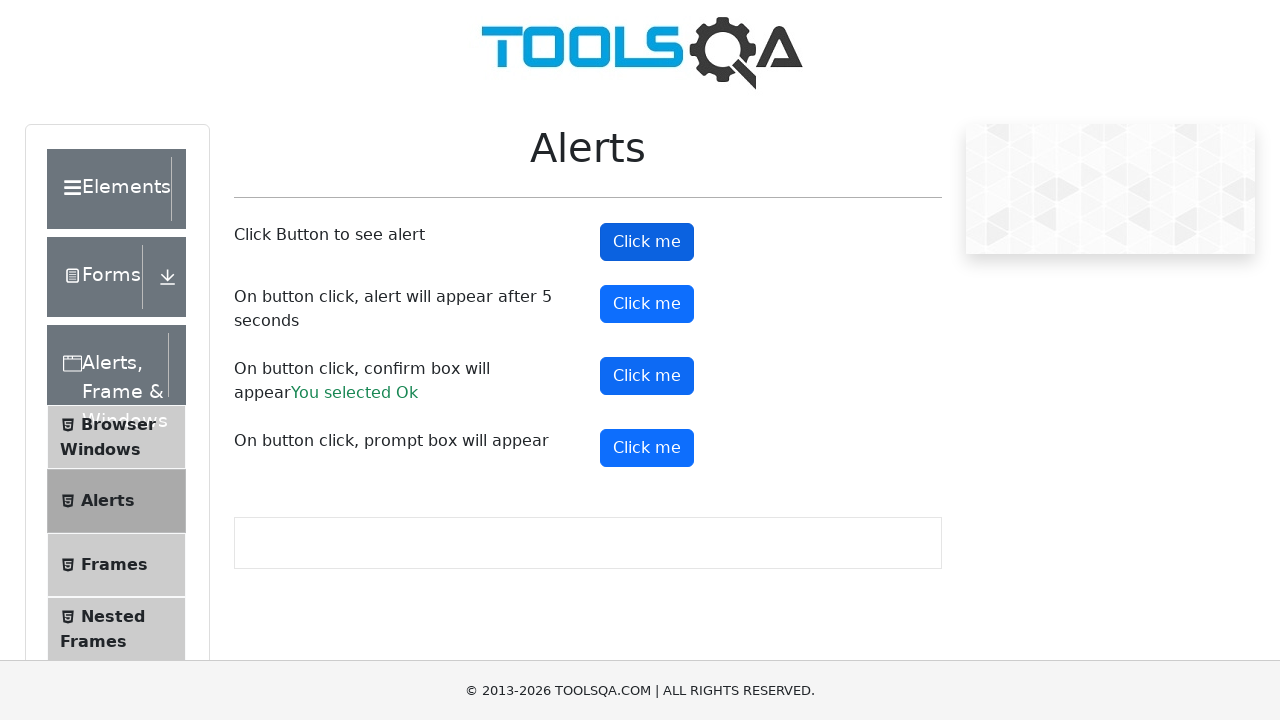

Set up dialog handler to dismiss confirm dialog
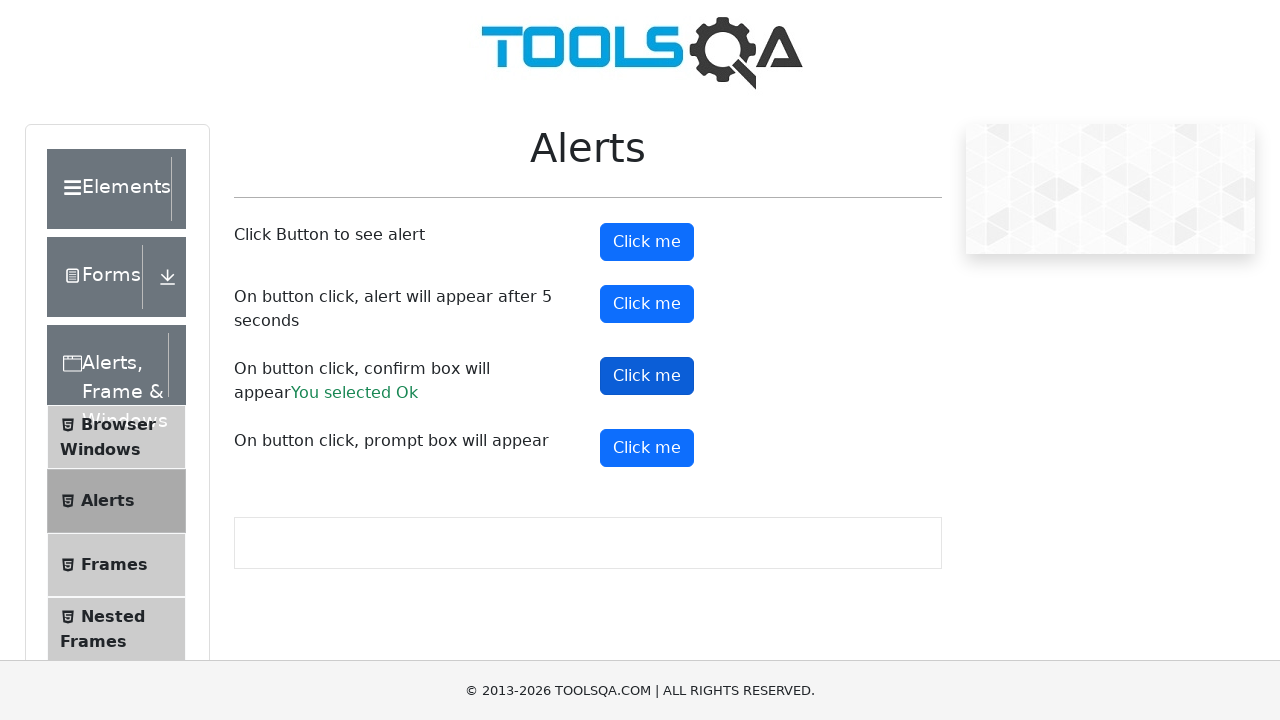

Waited for confirm dialog to be dismissed
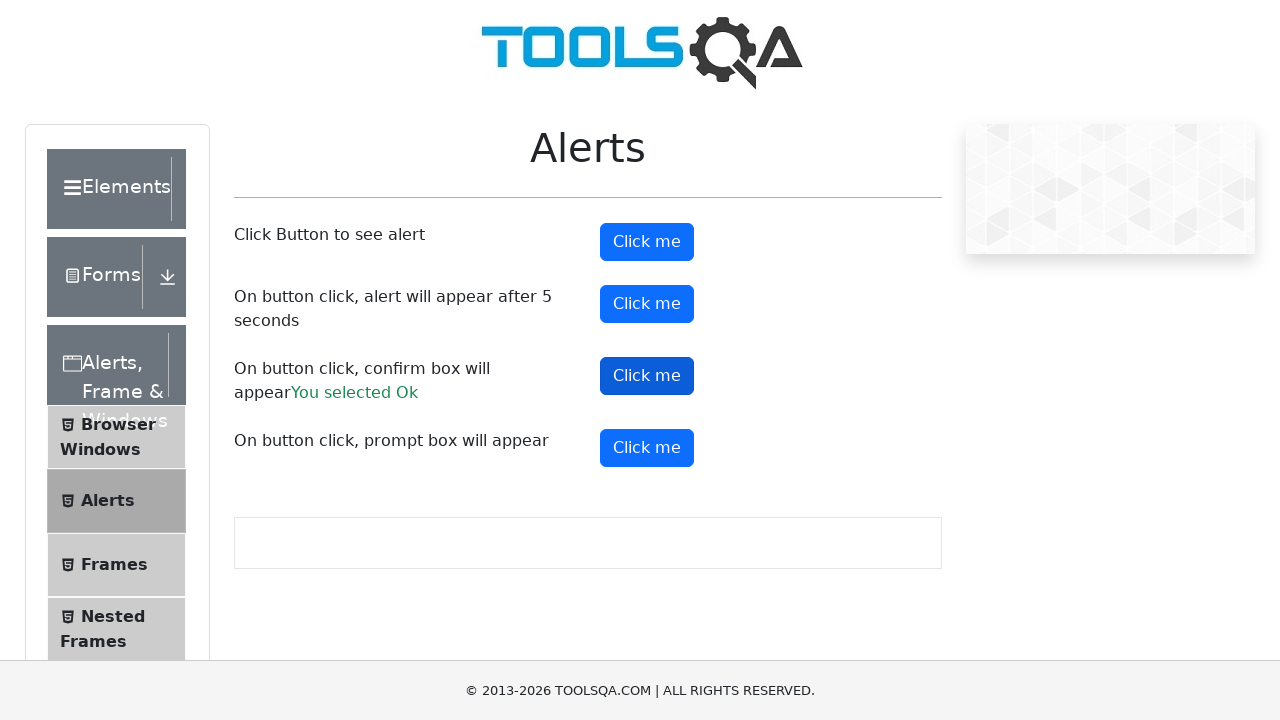

Set up dialog handler to accept prompt with text 'maruthu pandi'
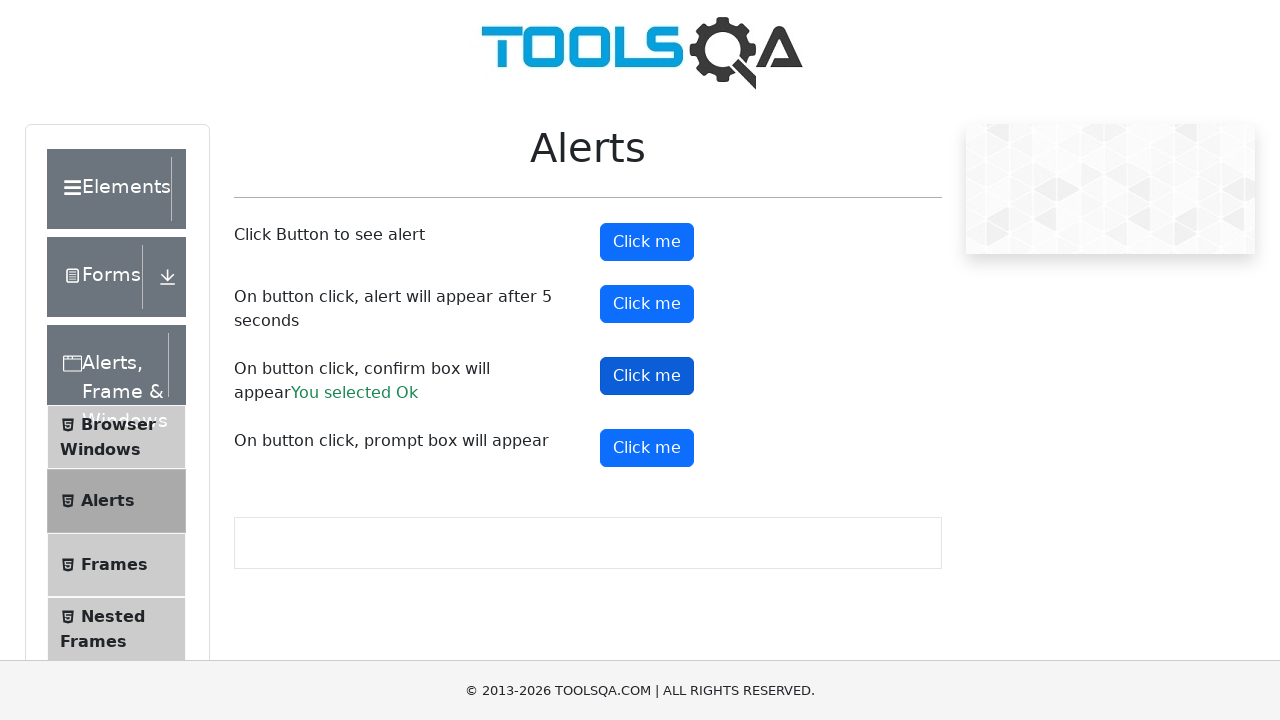

Clicked prompt button to trigger prompt dialog at (647, 448) on #promtButton
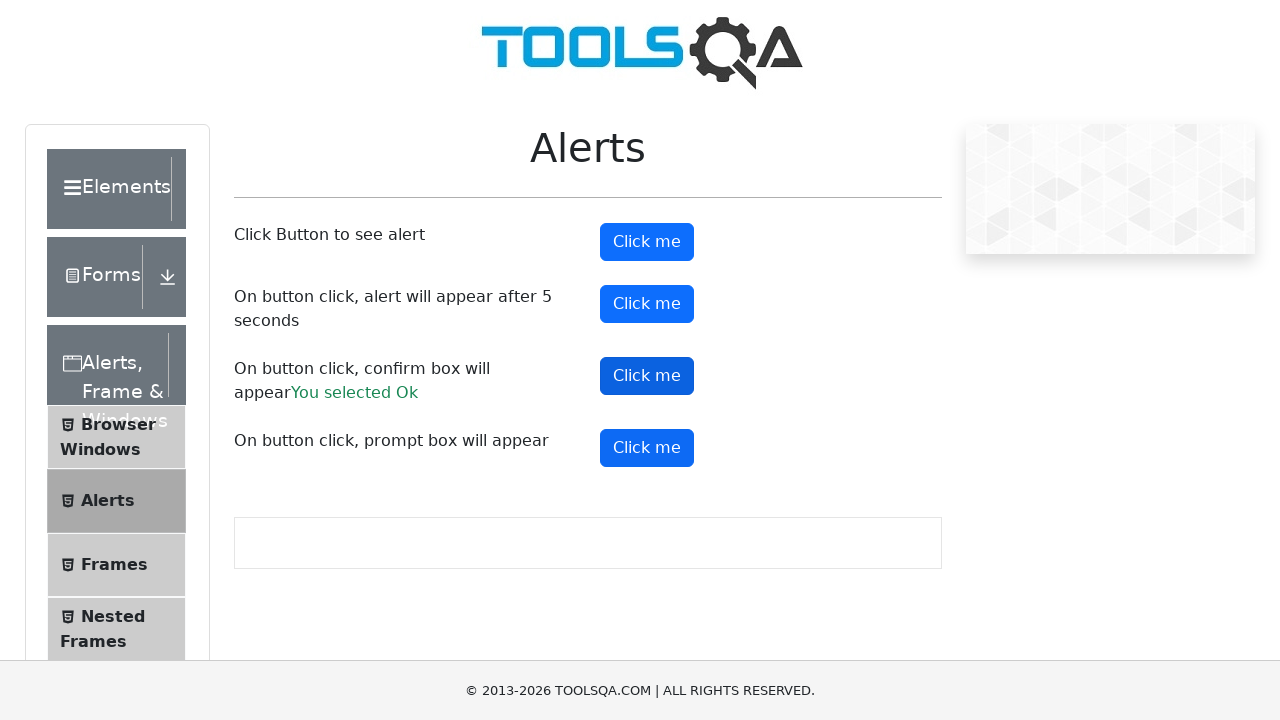

Waited for prompt dialog interaction to complete
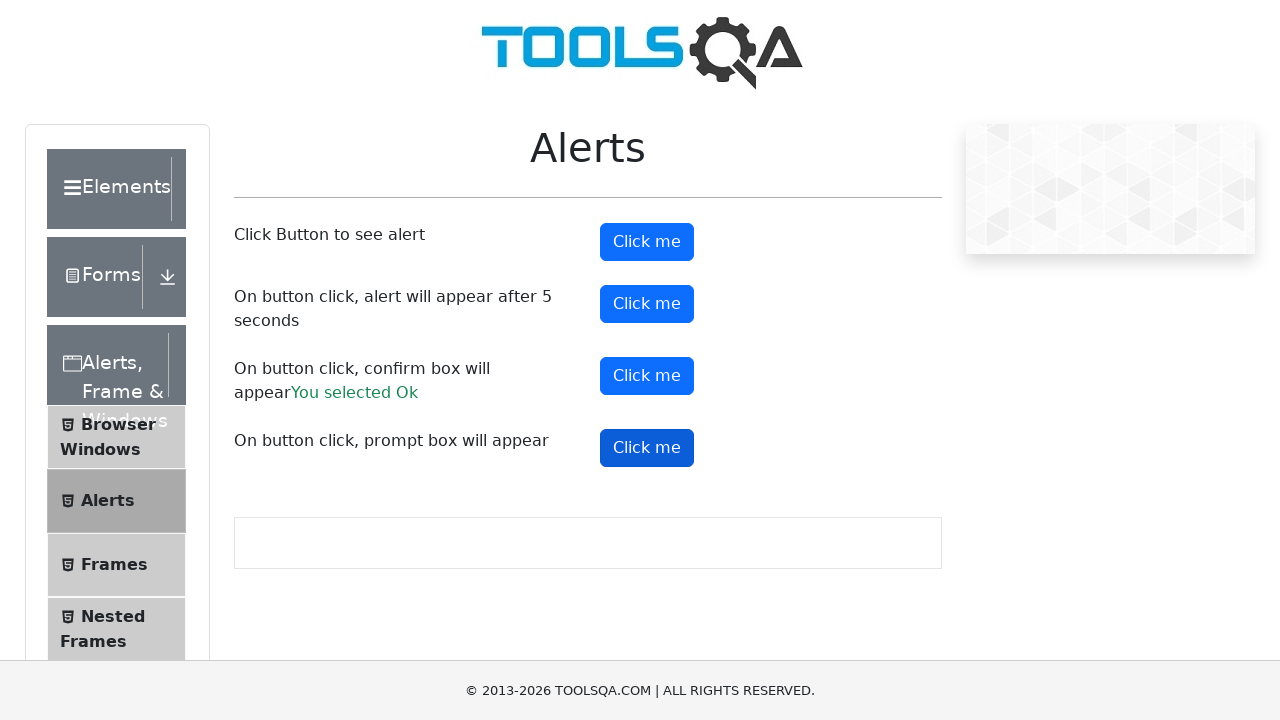

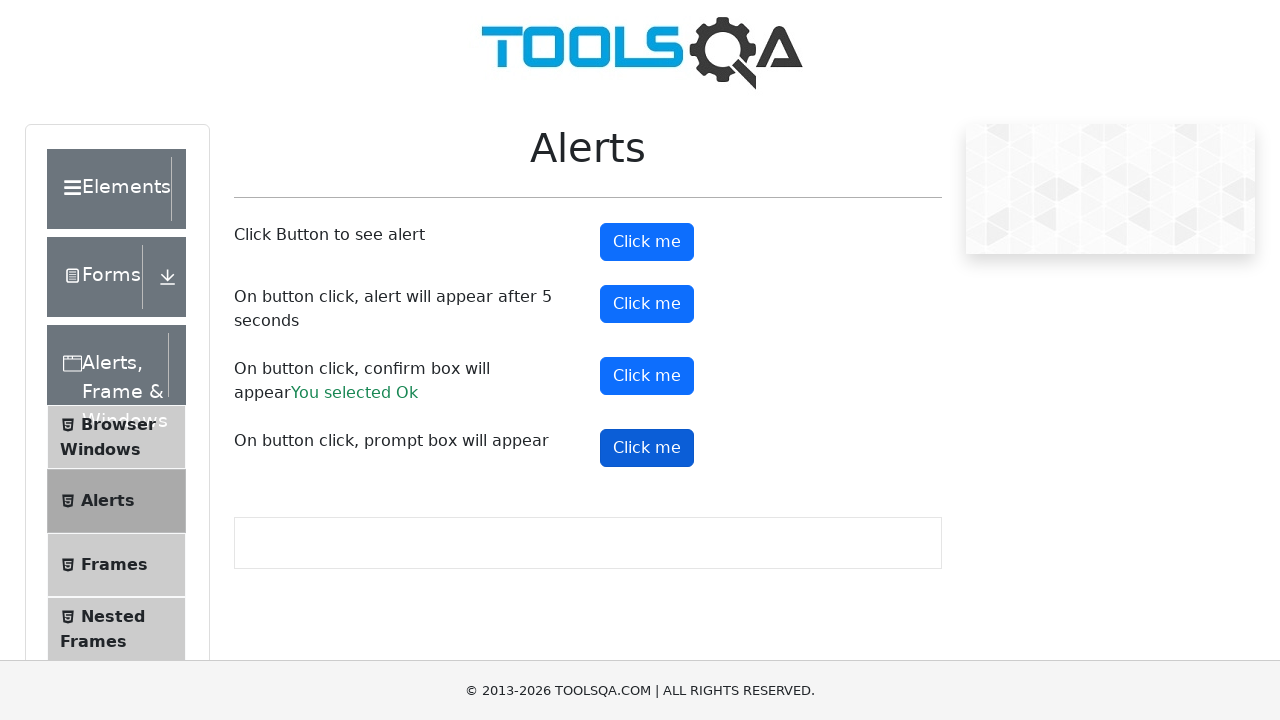